Navigates to mortgage calculator website and selects a month from dropdown

Starting URL: https://mortgagecalculator.org

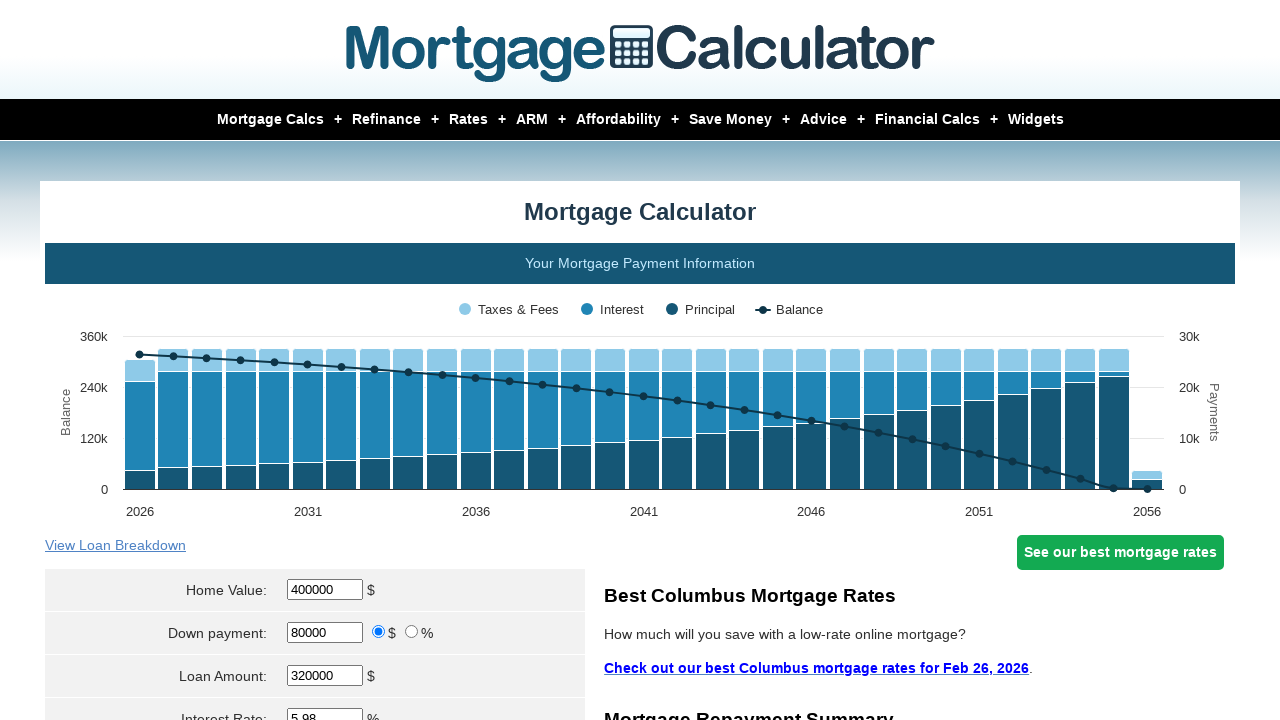

Navigated to mortgage calculator website
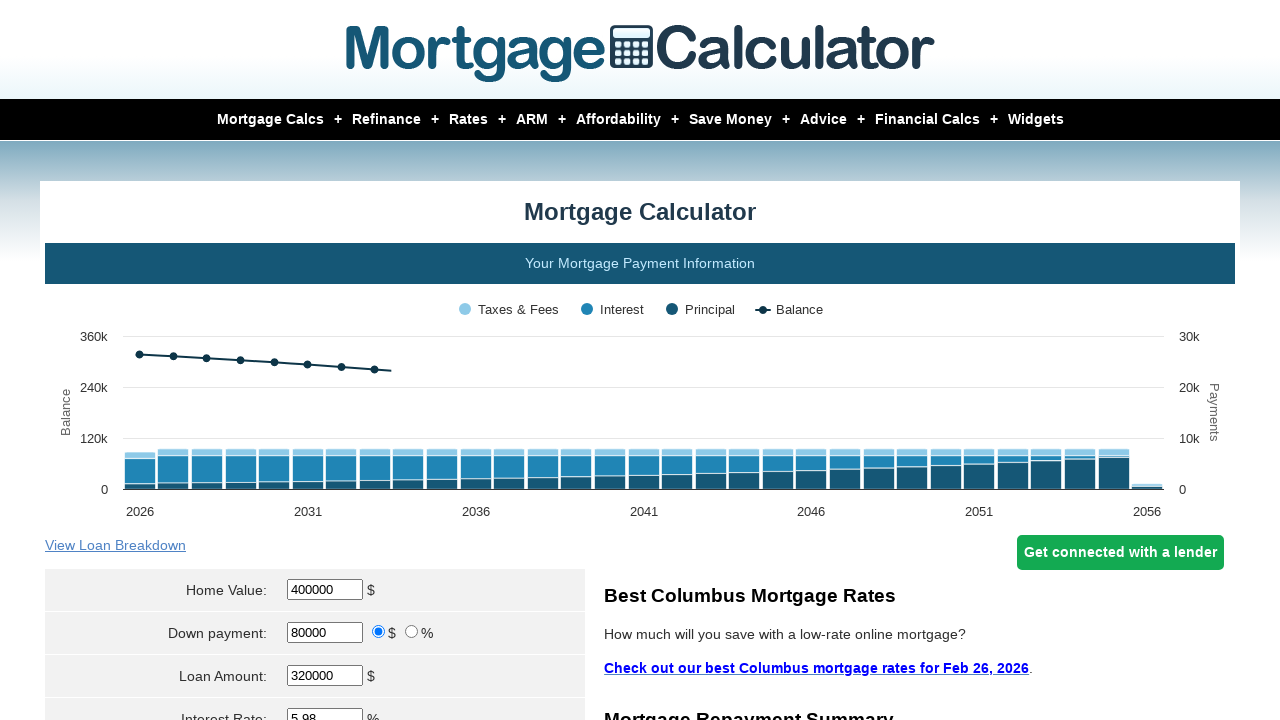

Selected May from the start month dropdown on select[name='param[start_month]']
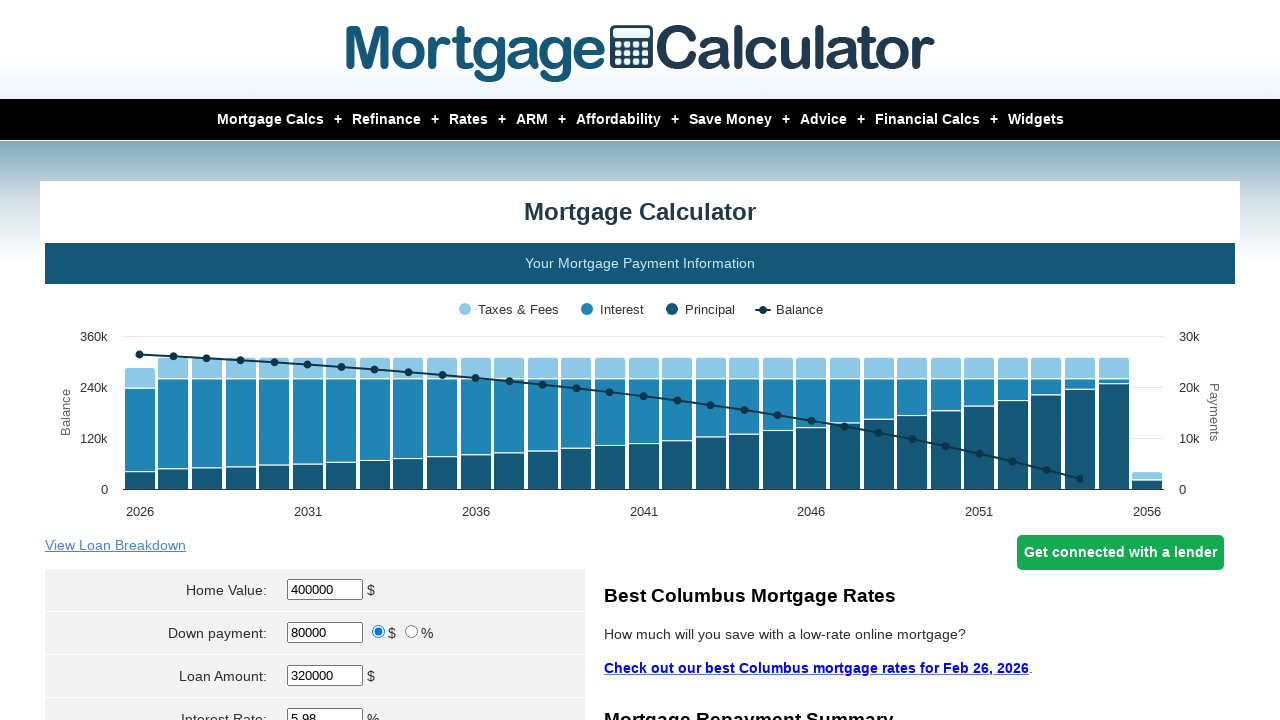

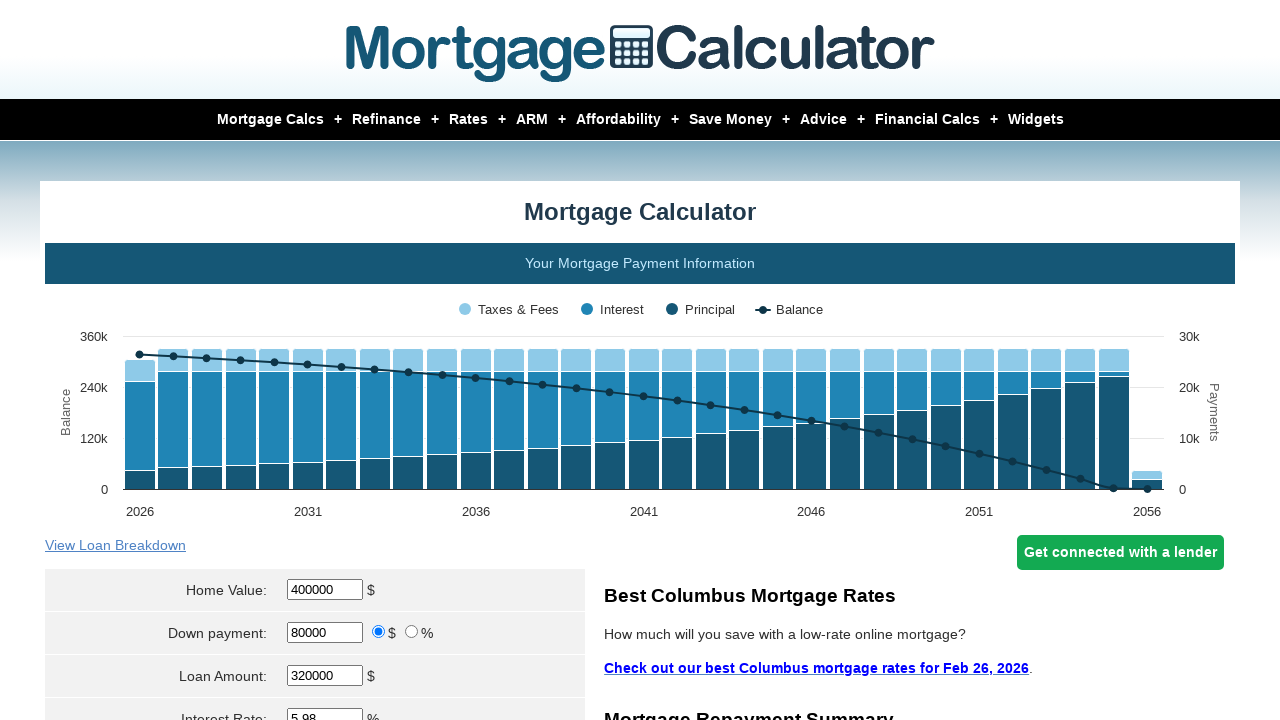